Tests CEP (postal code) validation by entering an invalid CEP and verifying that an error message is displayed.

Starting URL: https://sitetc1kaykywaleskabreno.vercel.app/paciente

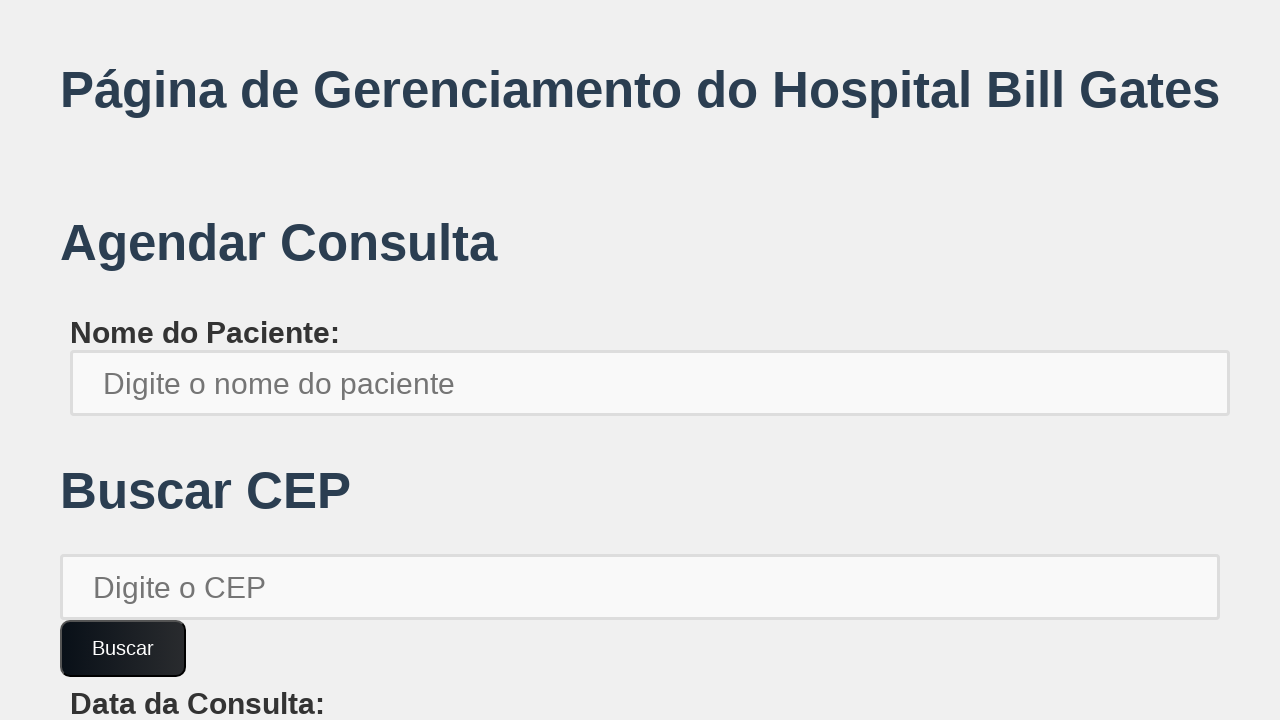

Filled patient name field with 'bob.brown654' on xpath=//*[@id='root']/div/div[1]/label/input
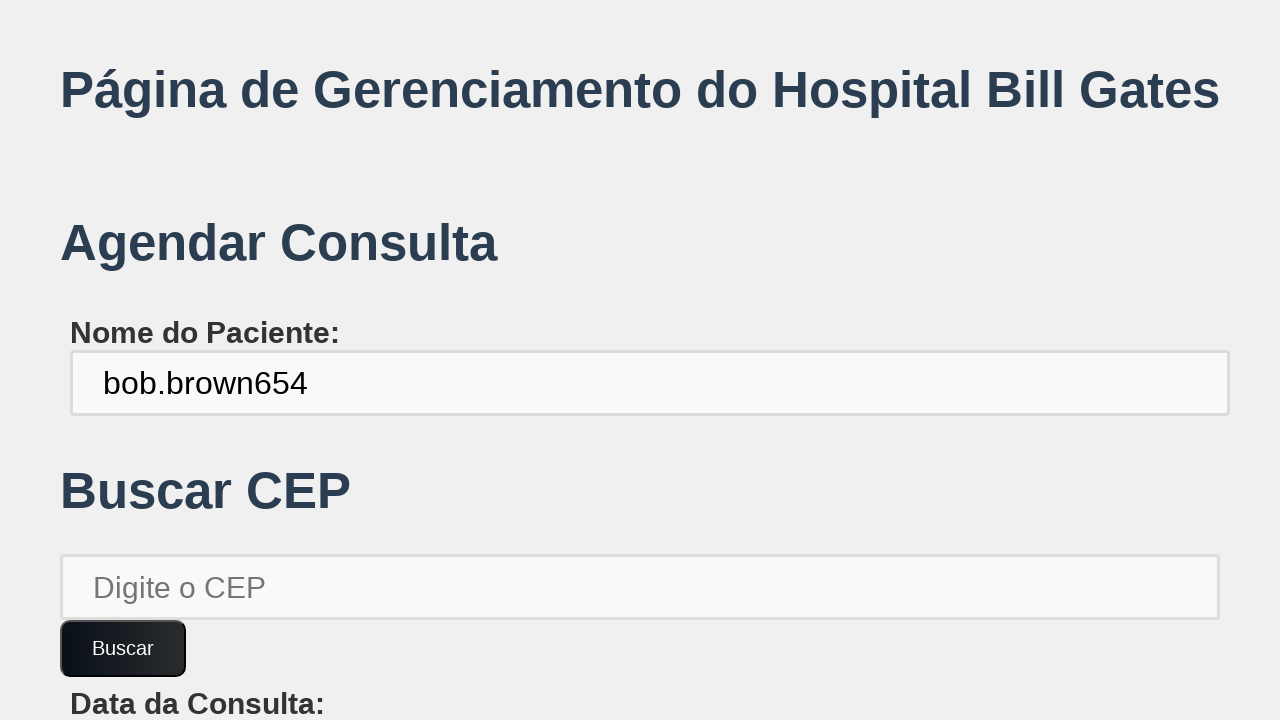

Filled CEP field with invalid value '00000000' on xpath=//*[@id='root']/div/div[2]/input
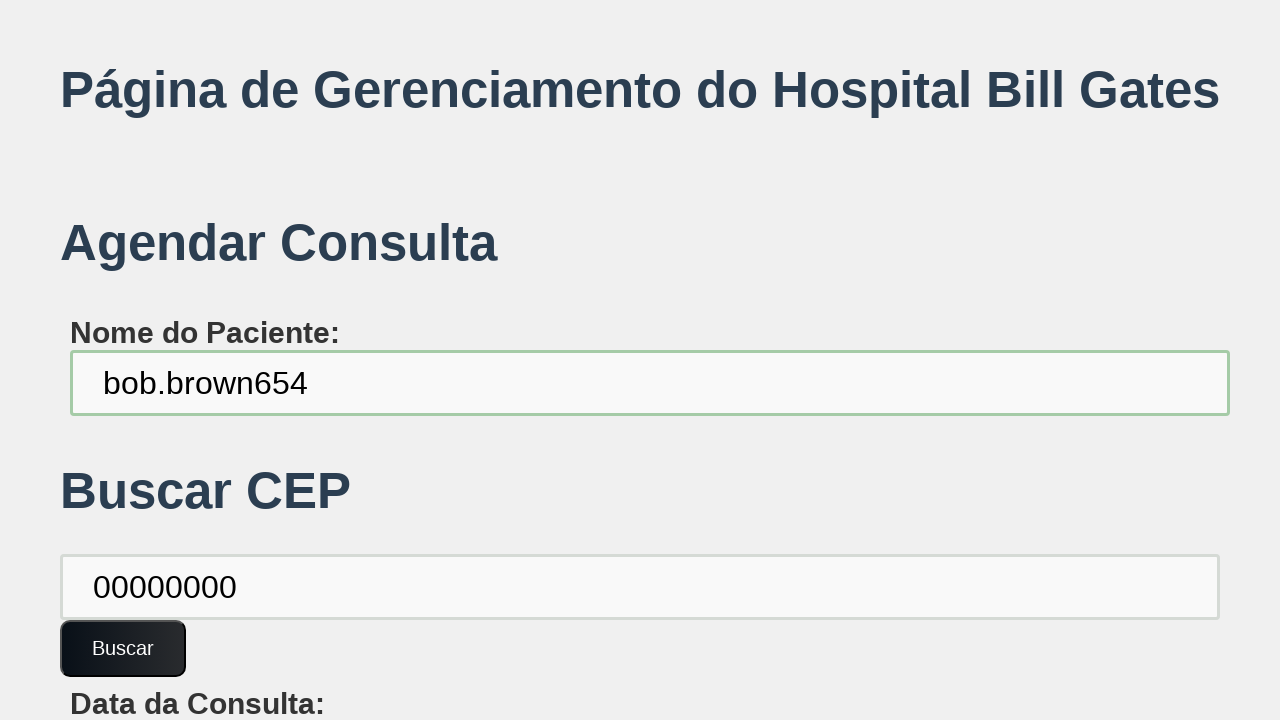

Clicked confirm button to submit CEP at (123, 648) on xpath=//*[@id='root']/div/div[2]/button
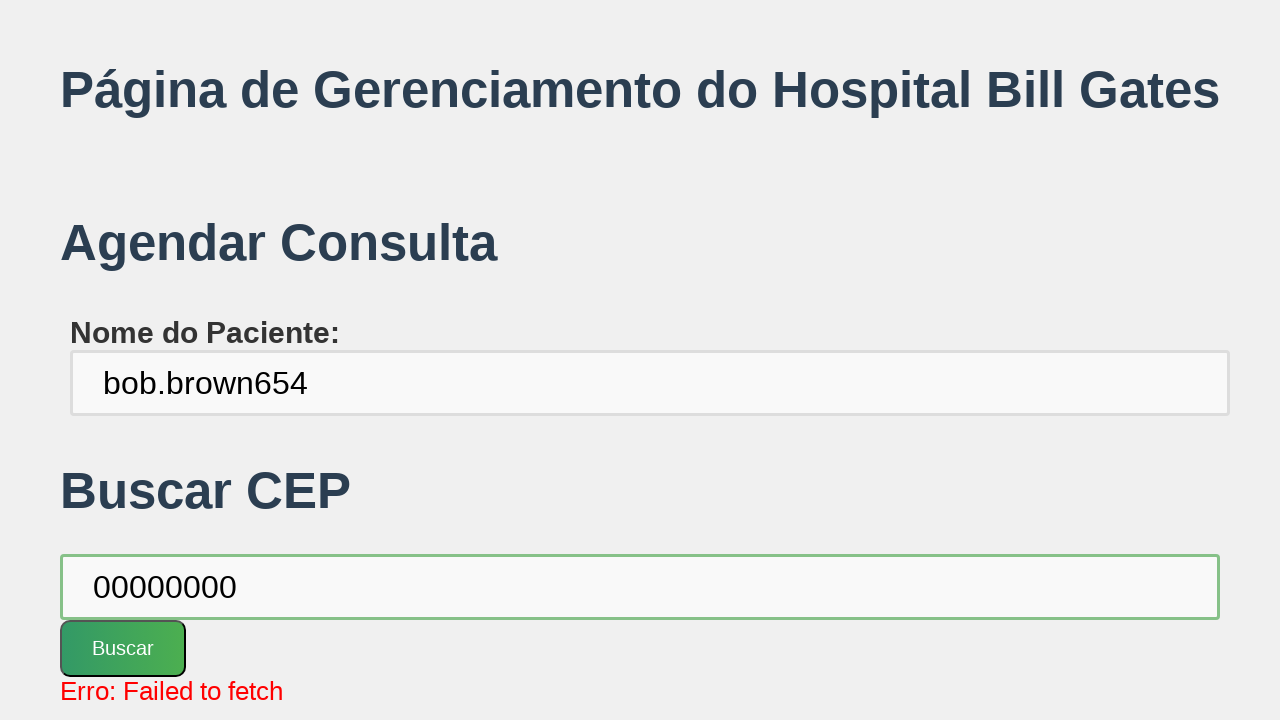

Error message appeared for invalid CEP
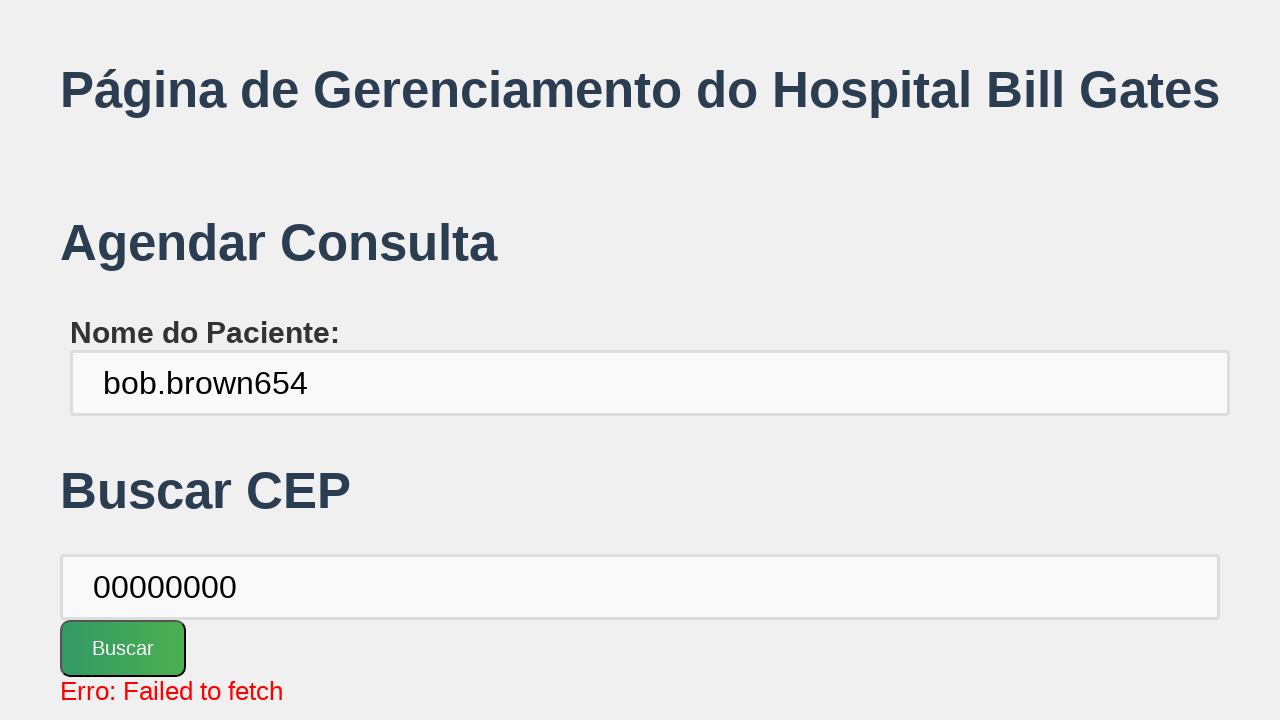

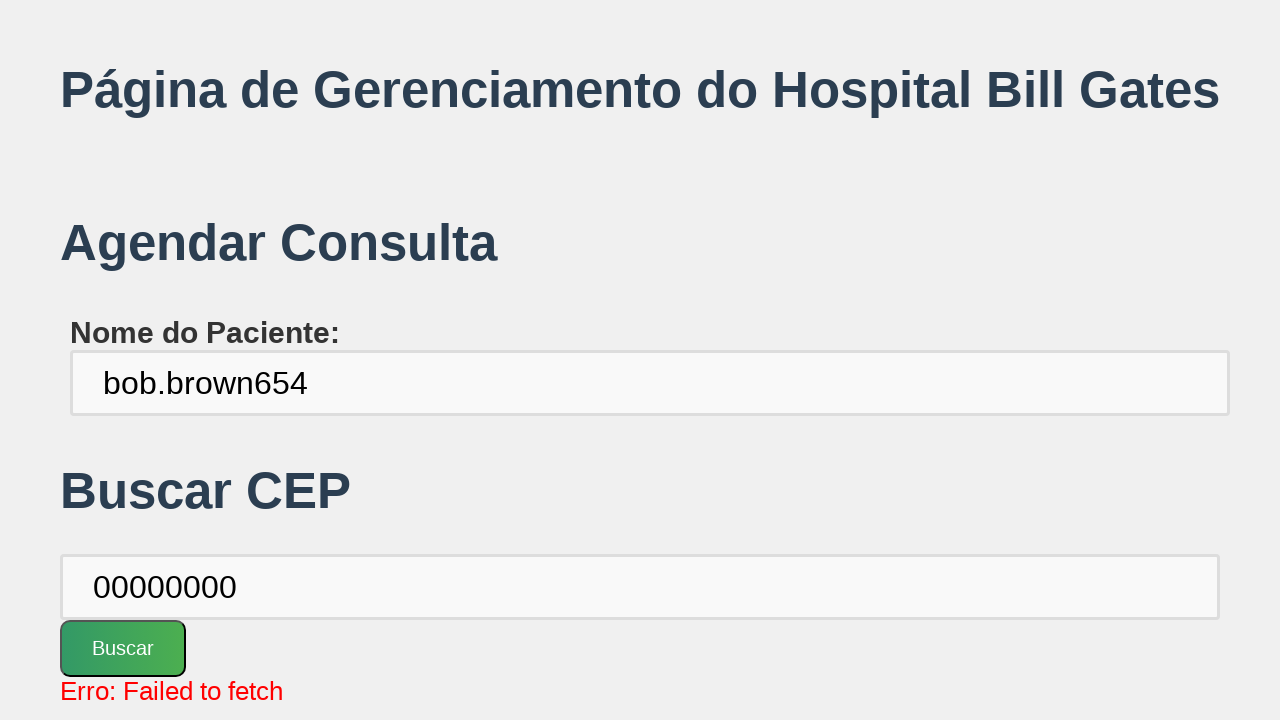